Fills out a practice form with first name, last name, and email fields, then submits the form

Starting URL: https://demoqa.com/automation-practice-form

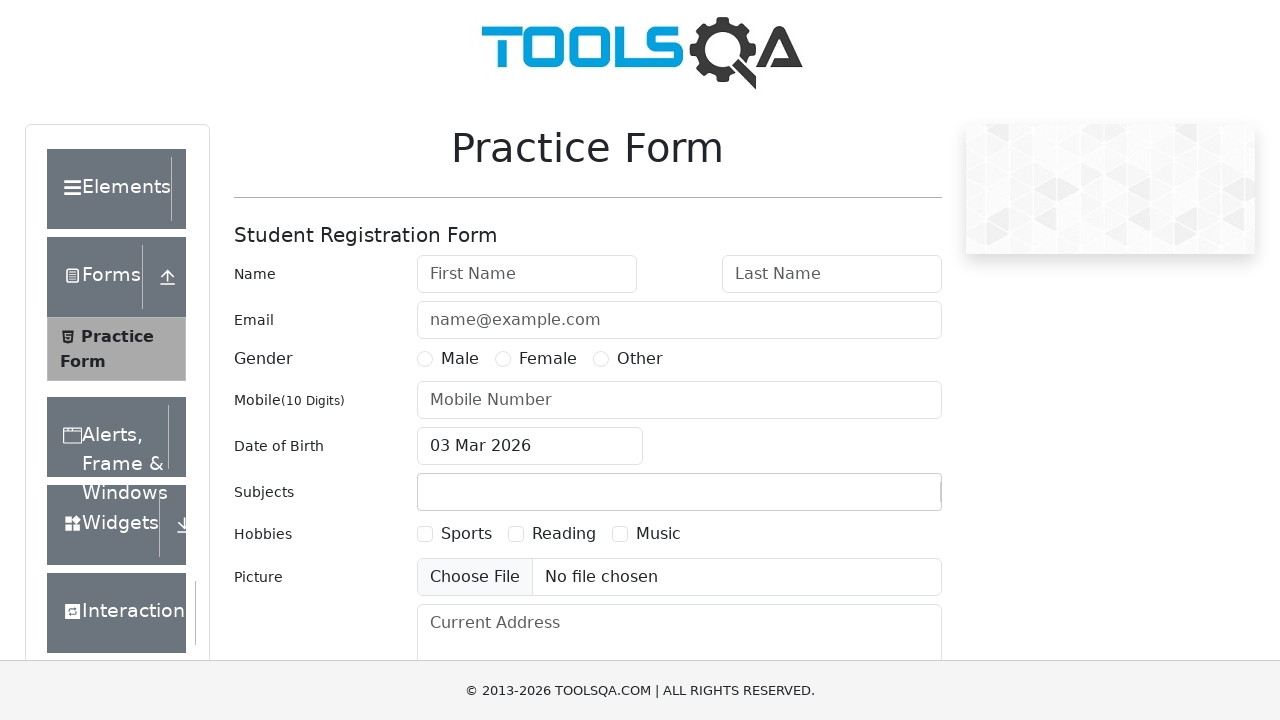

Filled first name field with 'Mohammed' on #firstName
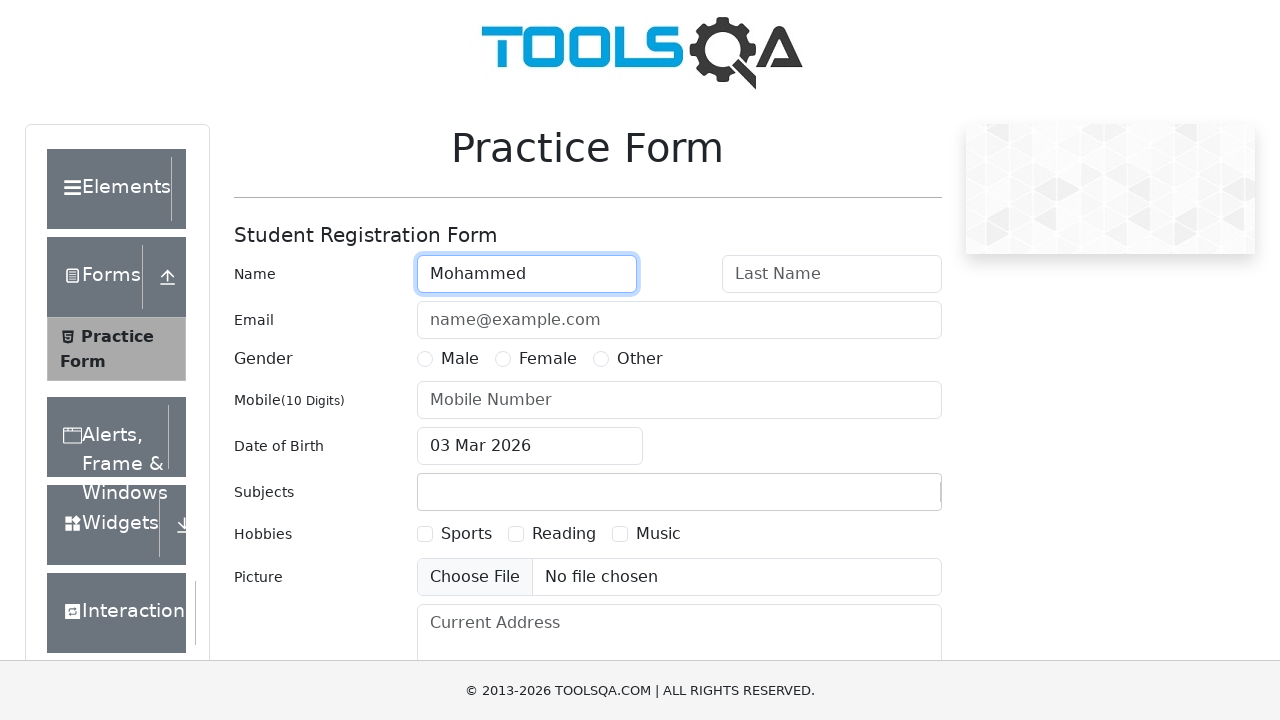

Filled last name field with 'Saqib' on #lastName
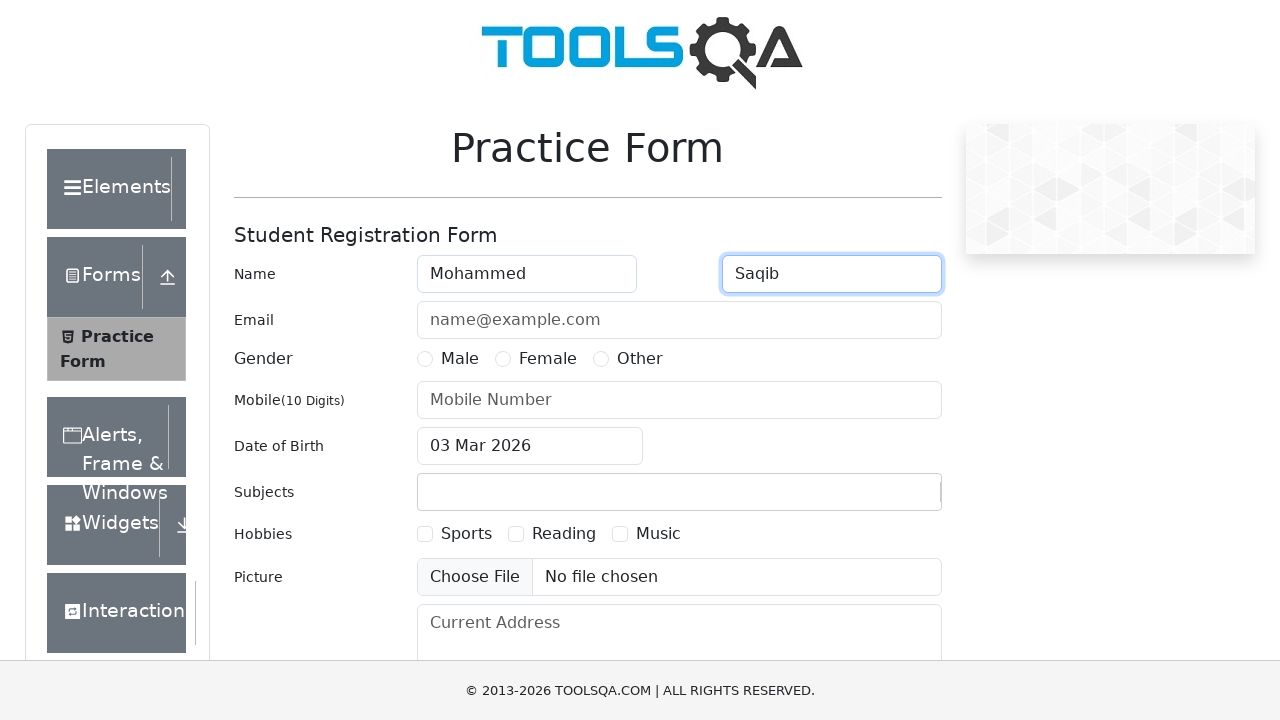

Filled email field with 'saqib@example.com' on #userEmail
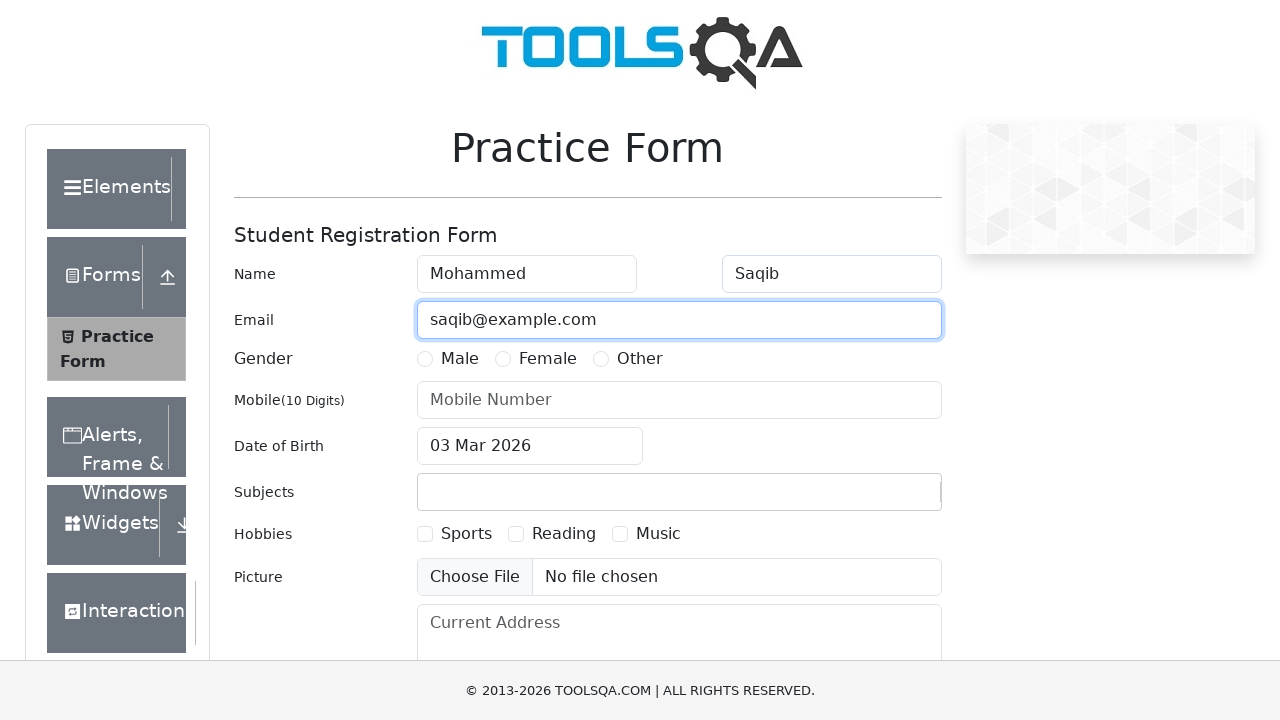

Clicked submit button to submit the form at (885, 499) on #submit
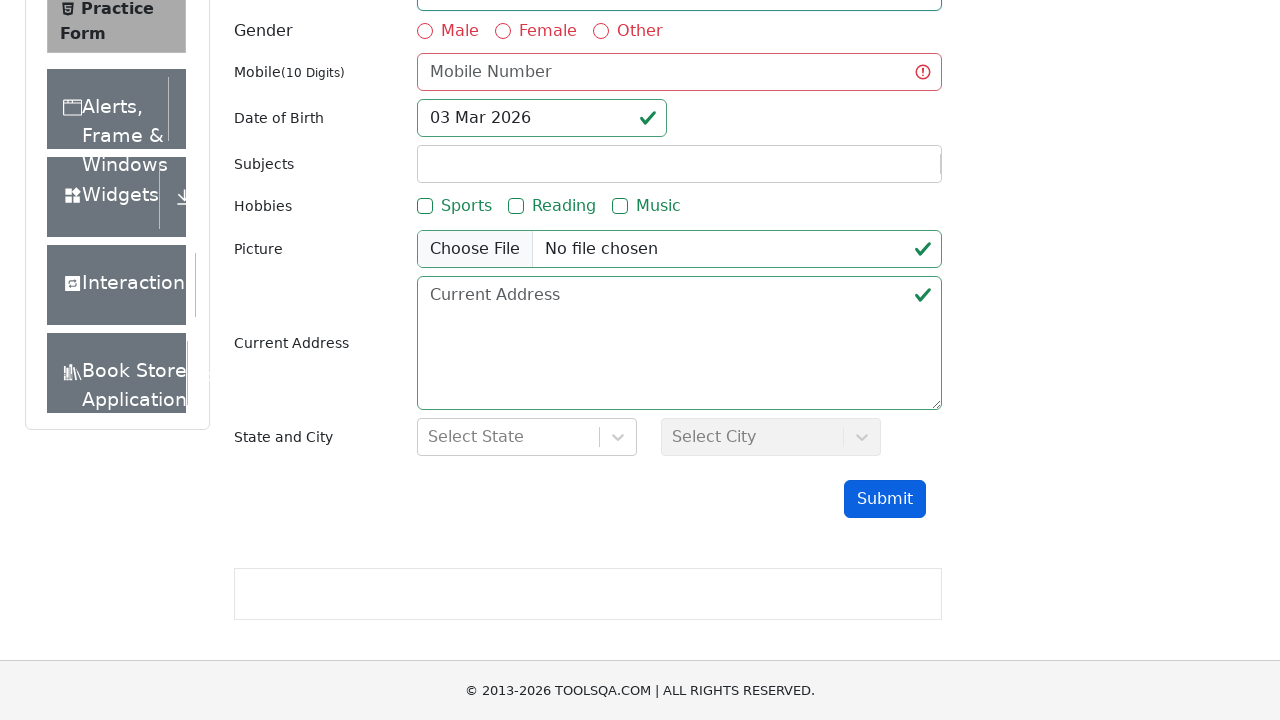

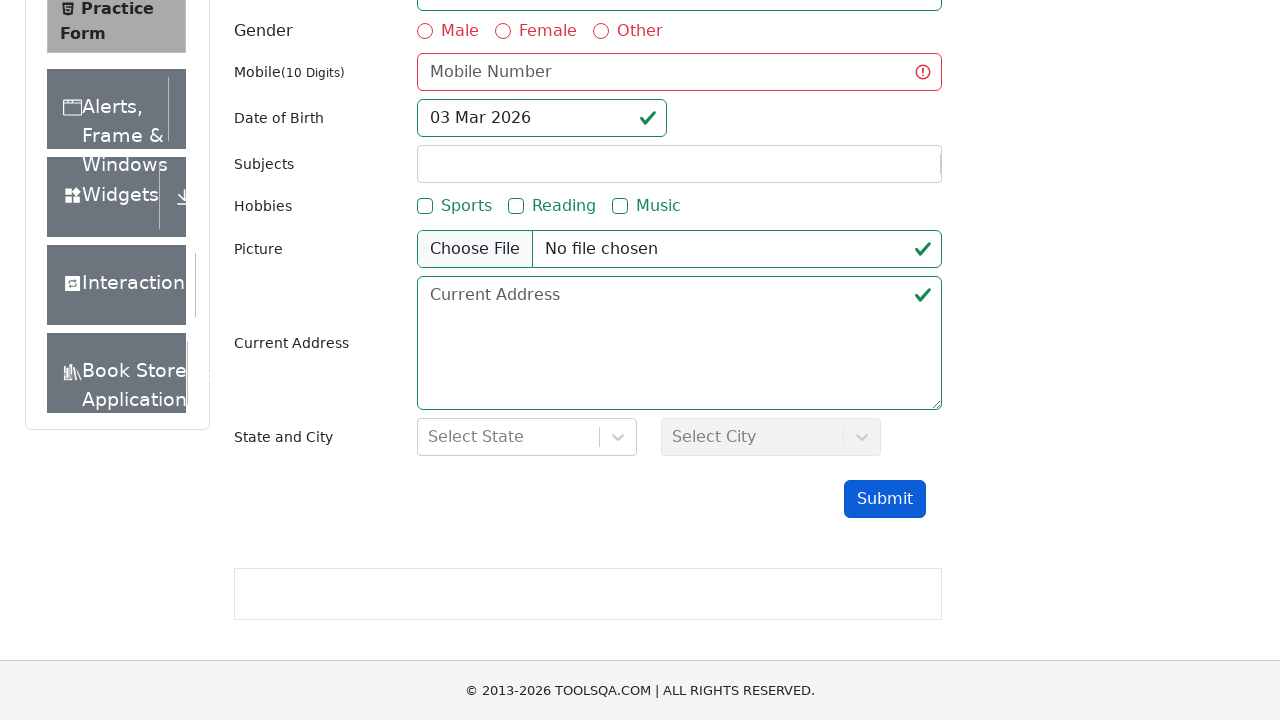